Tests alert handling functionality by triggering JavaScript alerts and confirm dialogs, accepting and dismissing them

Starting URL: https://rahulshettyacademy.com/AutomationPractice/

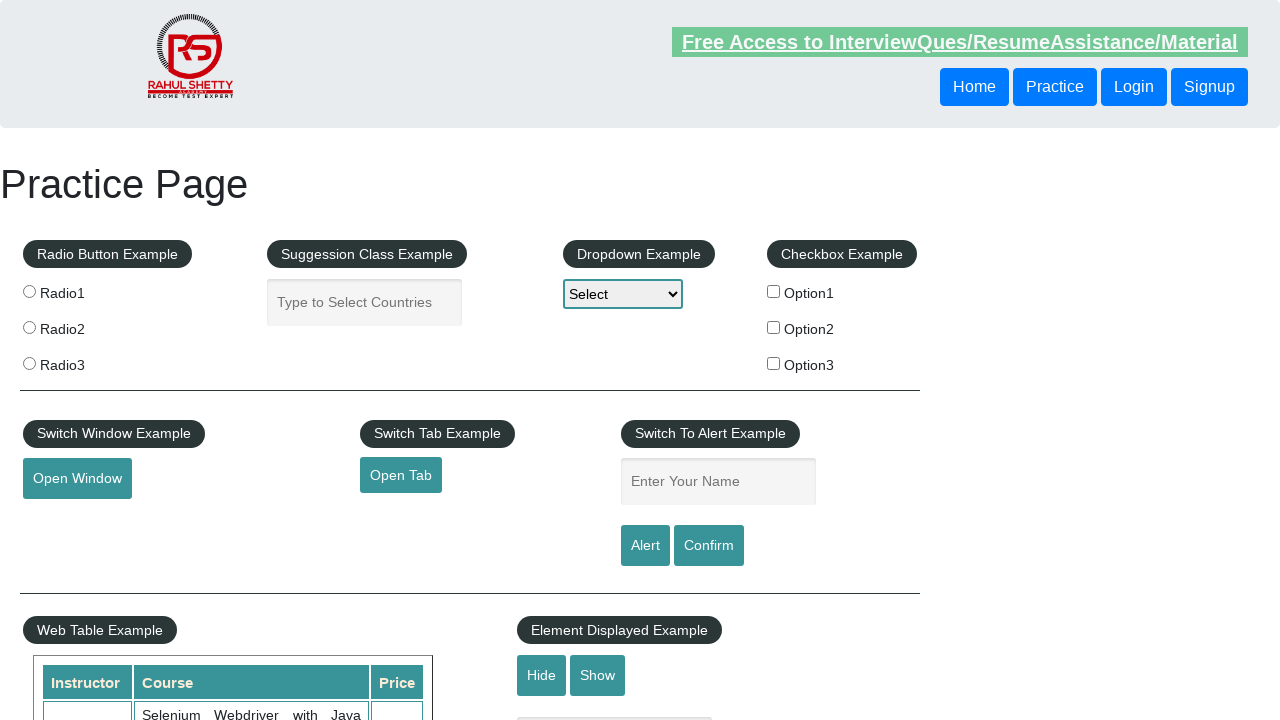

Filled name field with 'Vaibhav' on #name
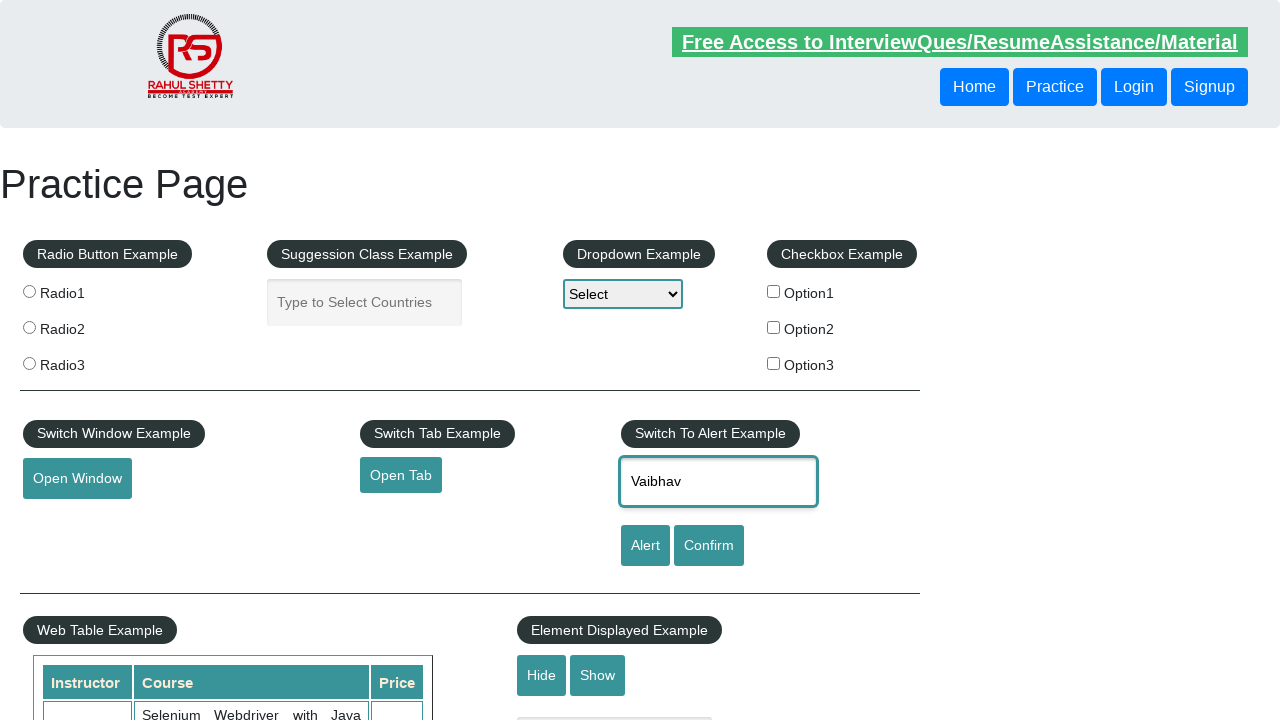

Clicked alert button to trigger JavaScript alert at (645, 546) on #alertbtn
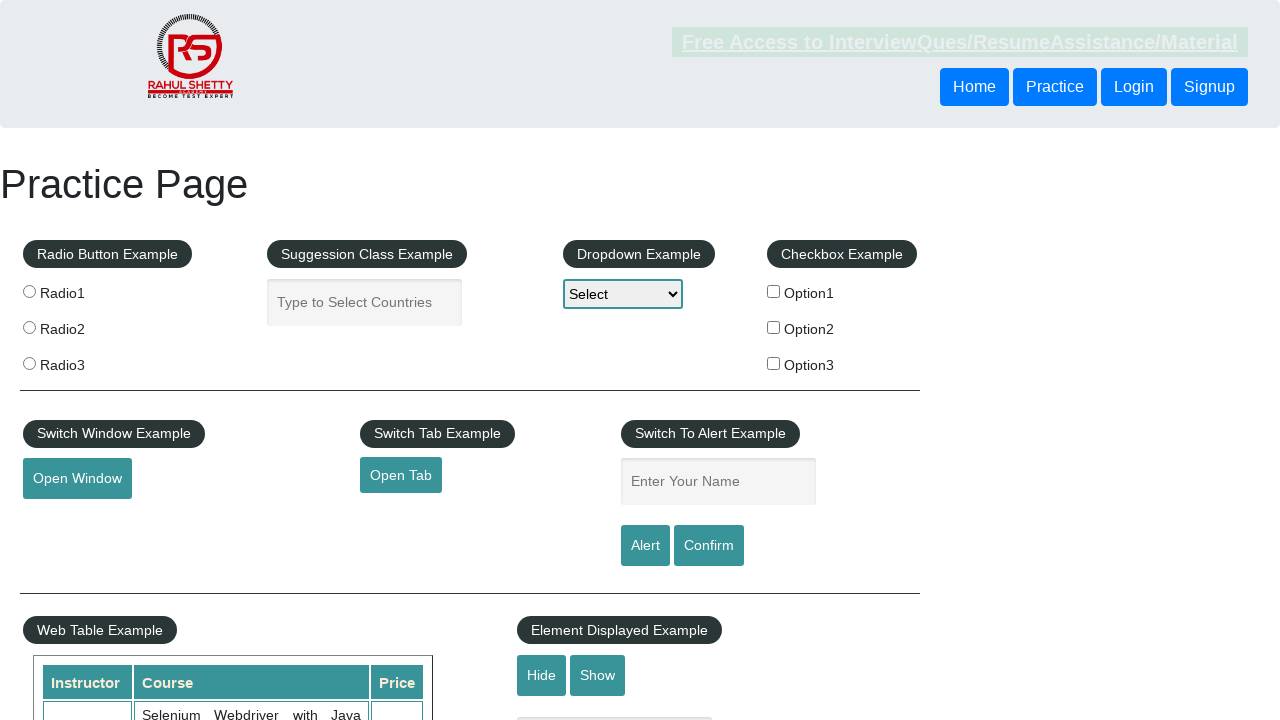

Set up alert handler to accept dialog
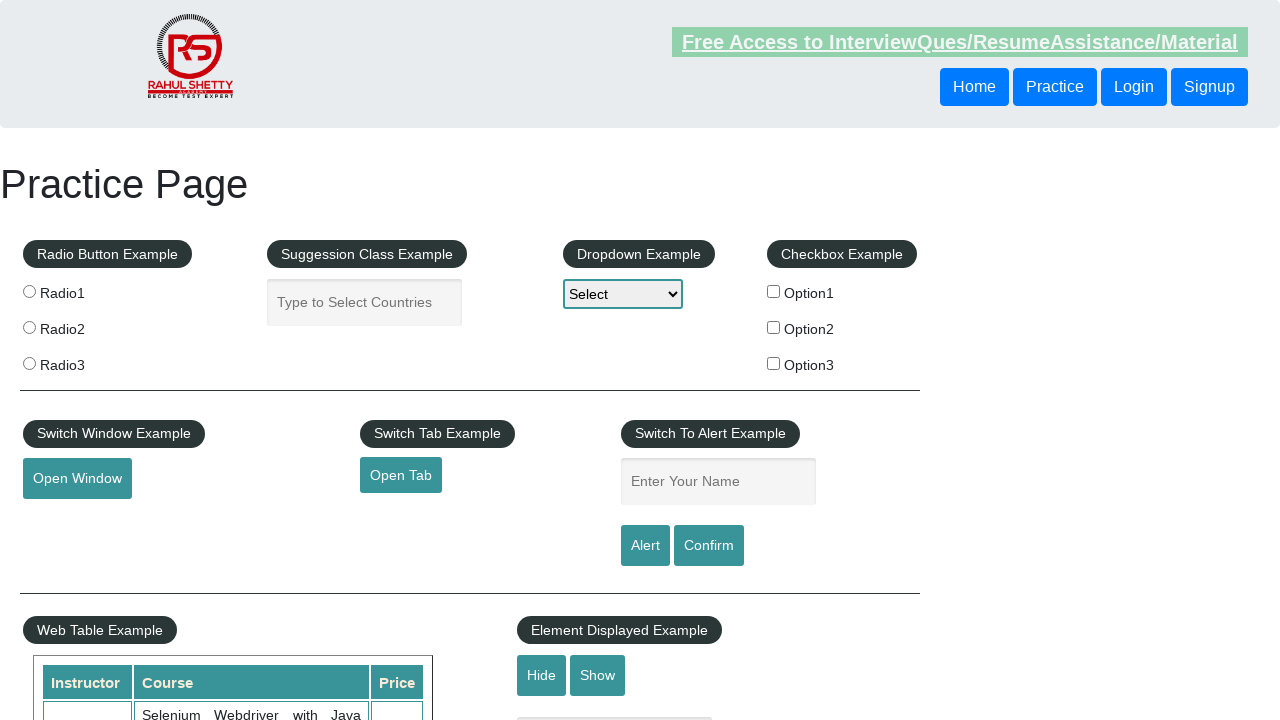

Filled name field again with 'Vaibhav' on #name
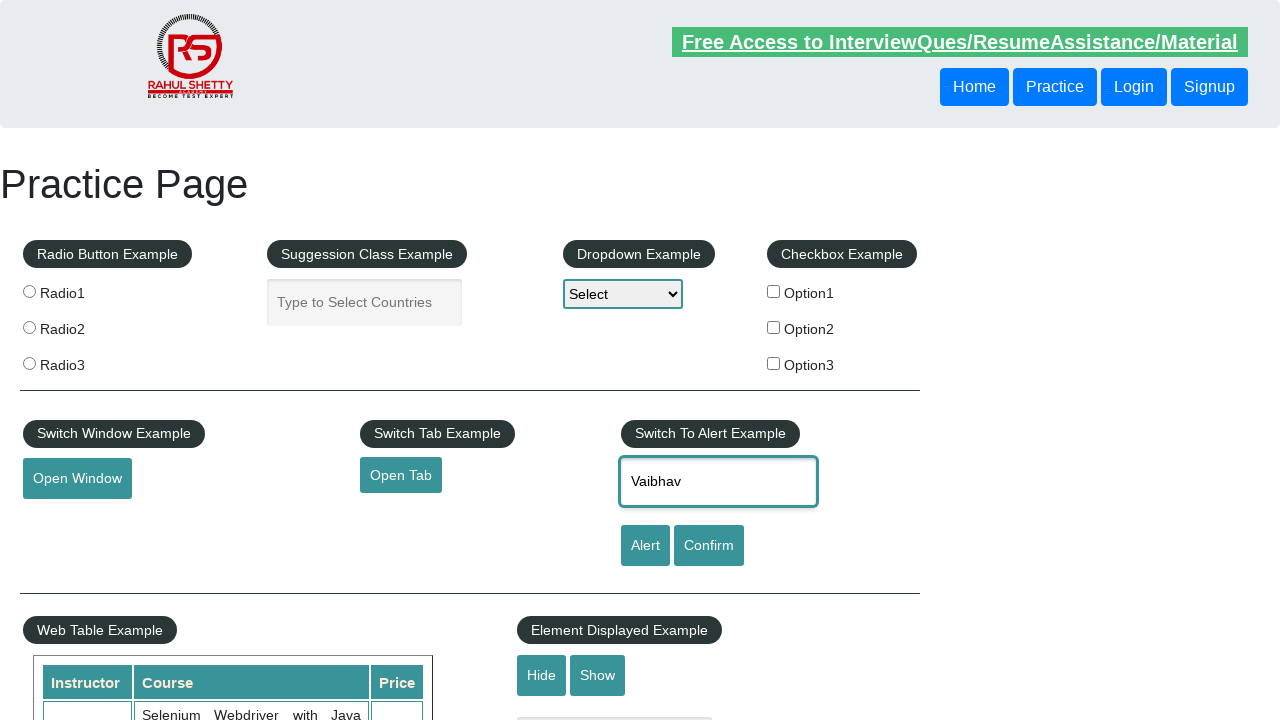

Set up dialog handler to dismiss confirm dialog
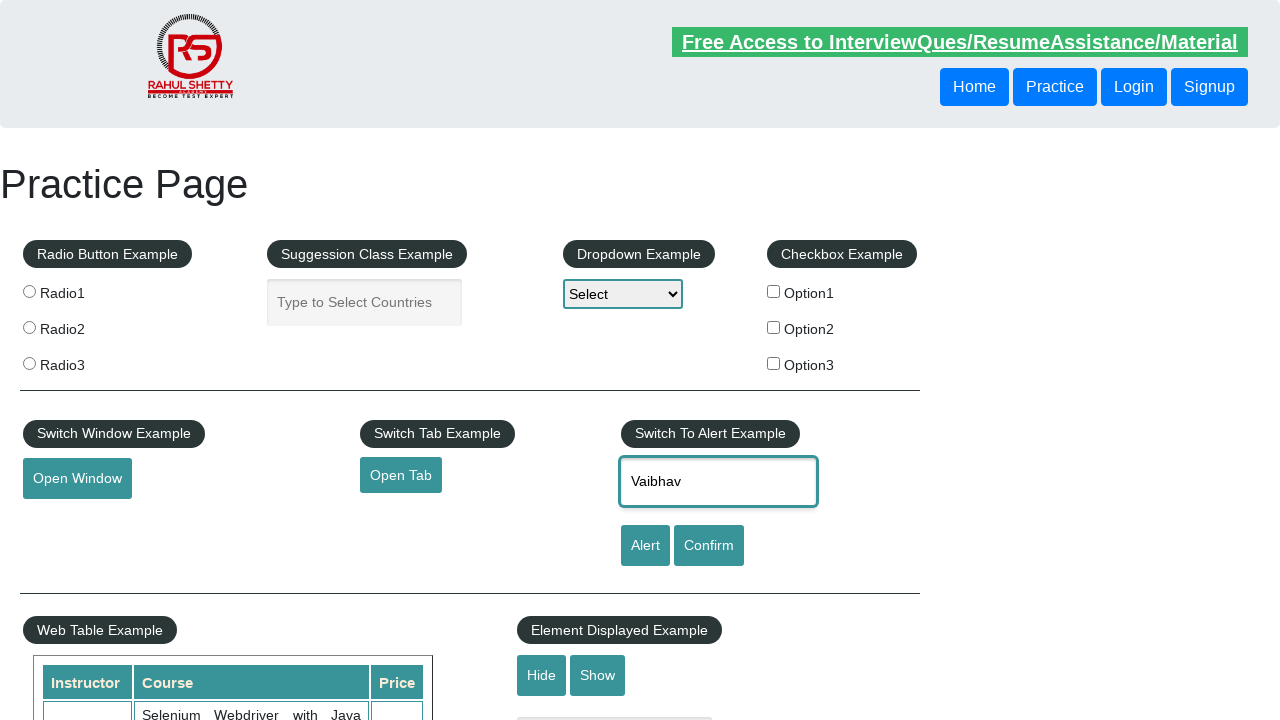

Clicked confirm button to trigger confirm dialog at (709, 546) on #confirmbtn
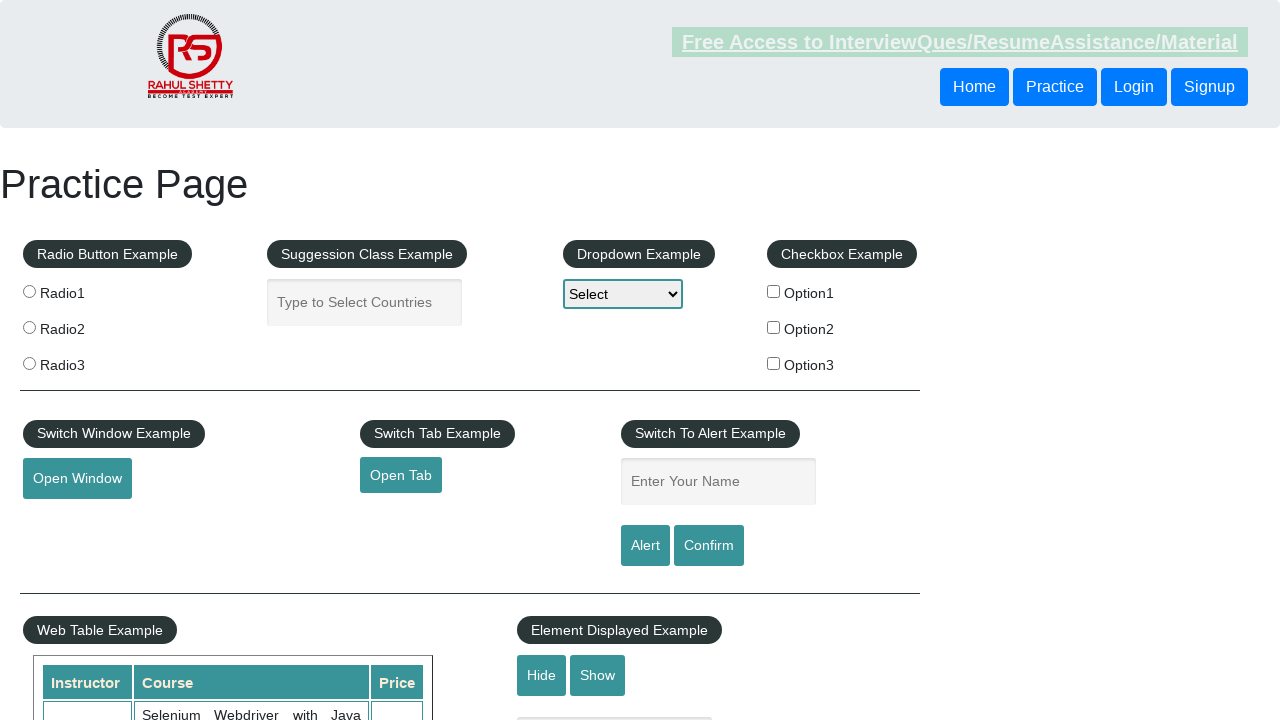

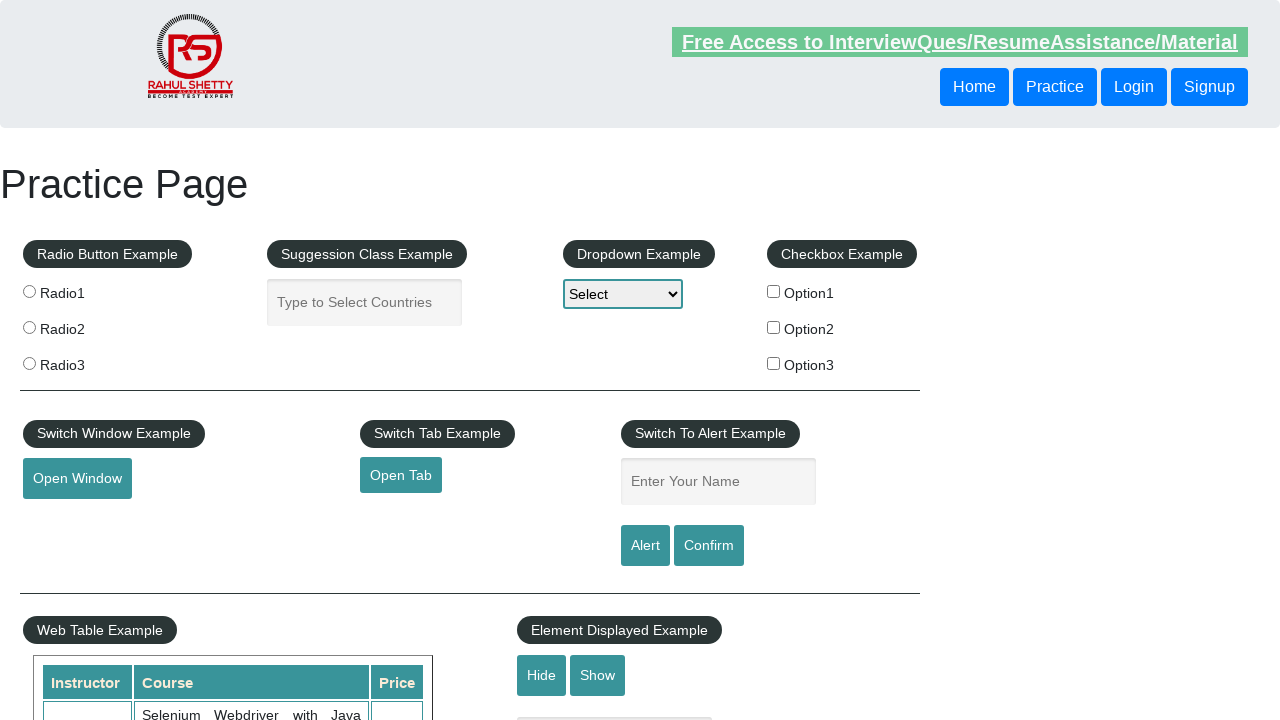